Tests scrolling to form elements and filling in name and date fields on a form

Starting URL: https://formy-project.herokuapp.com/scroll

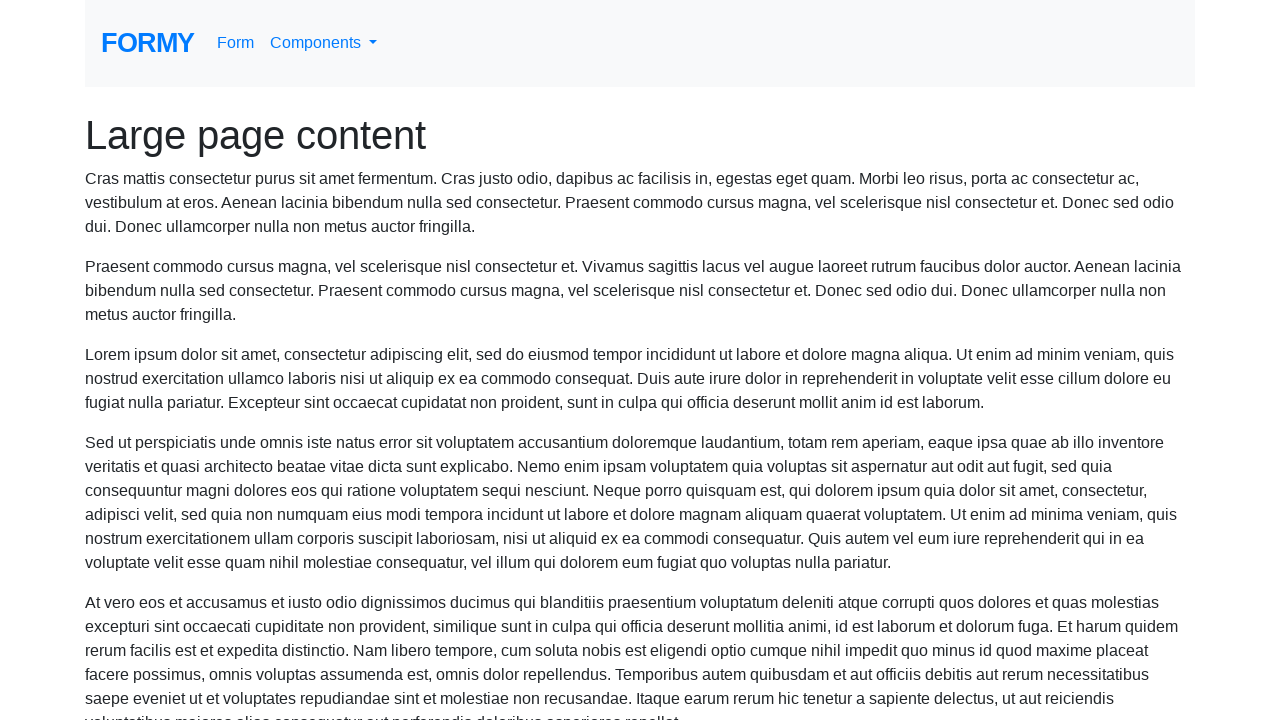

Located the name field element
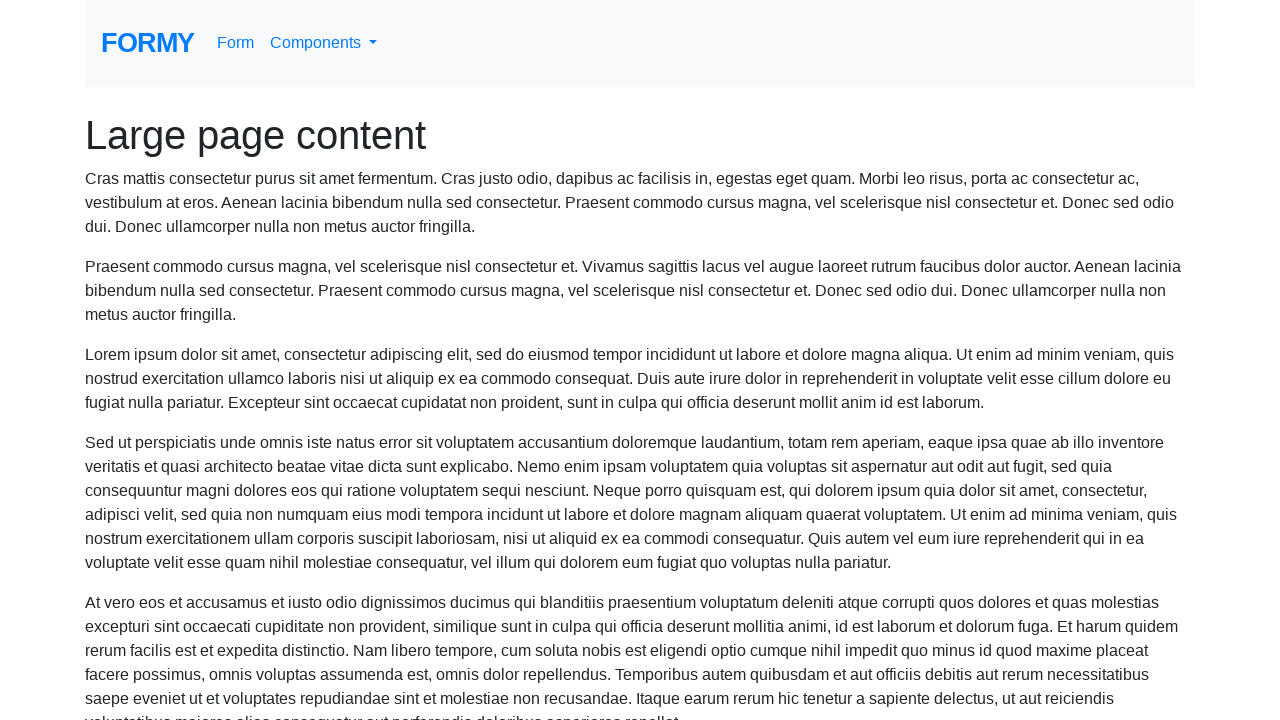

Scrolled to name field
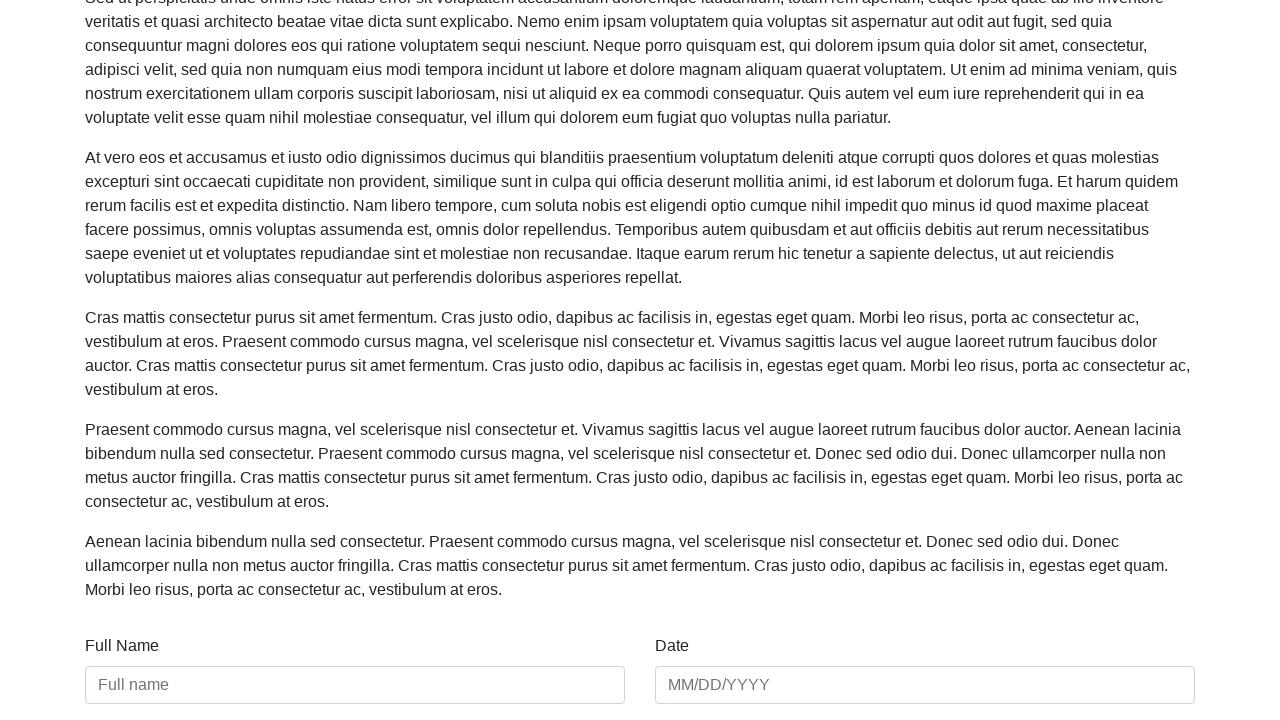

Filled name field with 'Tommmmmy!' on #name
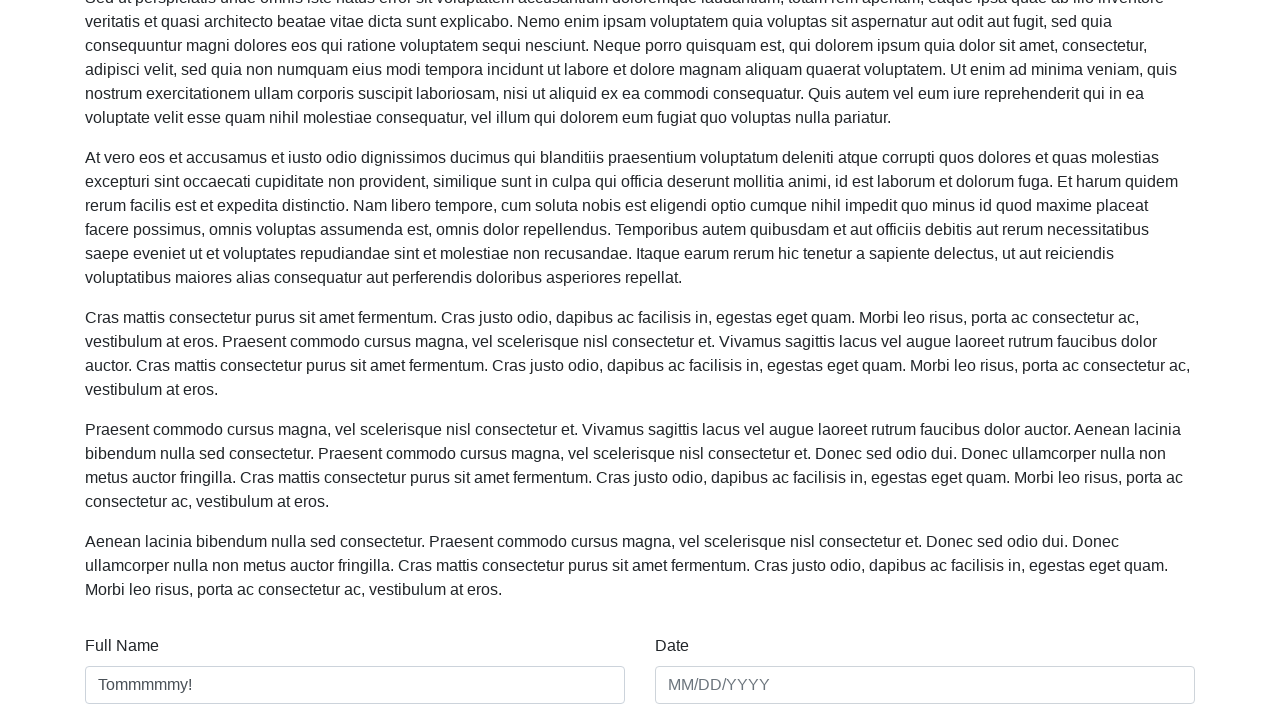

Filled date field with '01/01/2022' on #date
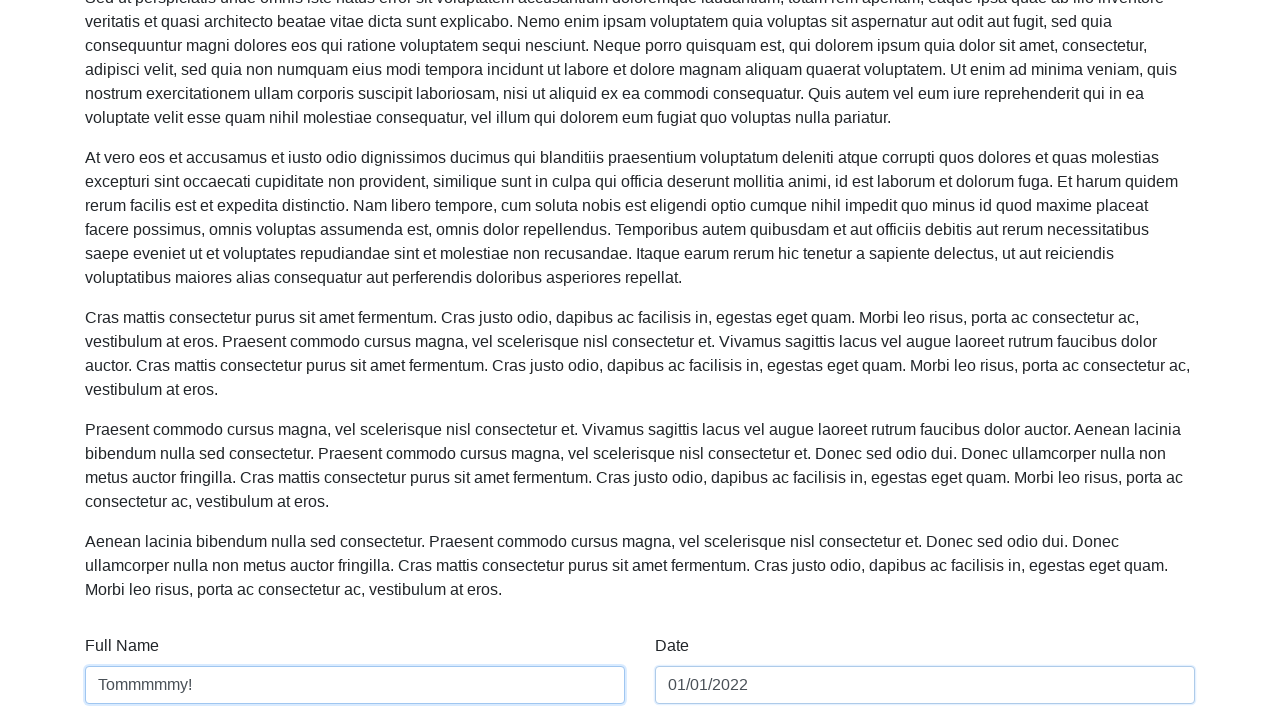

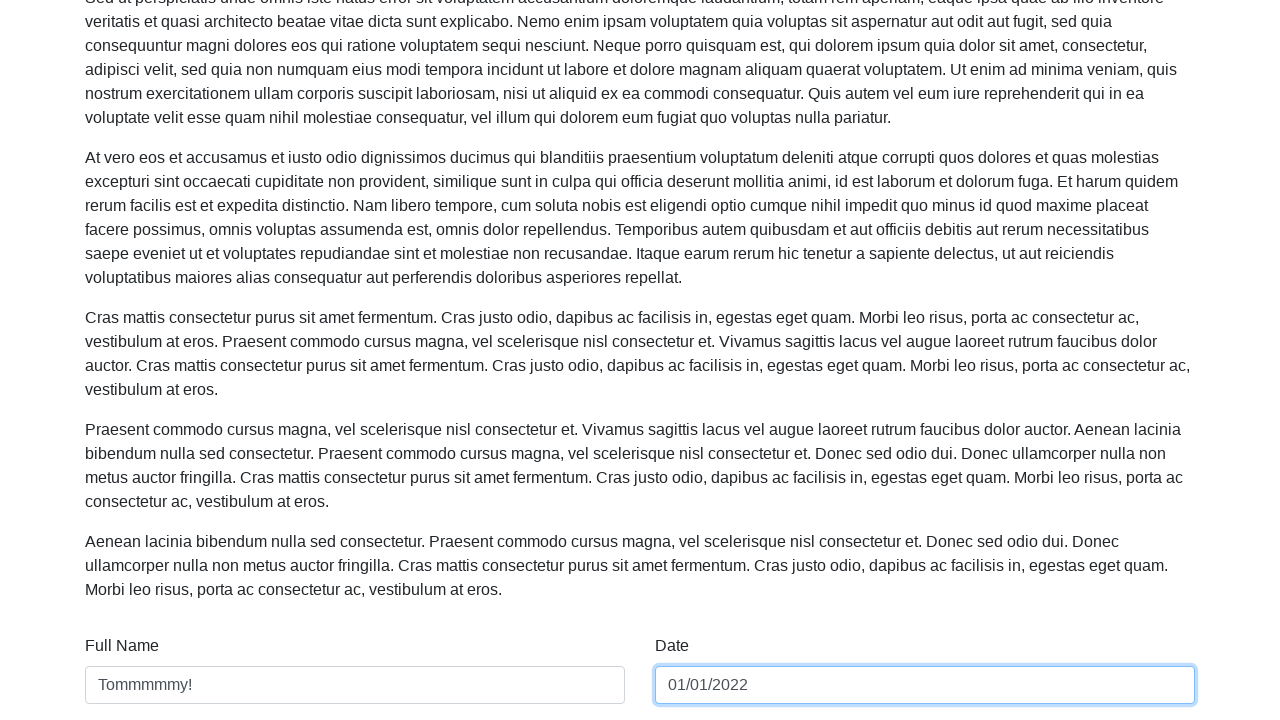